Tests radio button functionality by clicking and verifying different radio buttons in sport and color groups

Starting URL: https://practice.cydeo.com/radio_buttons

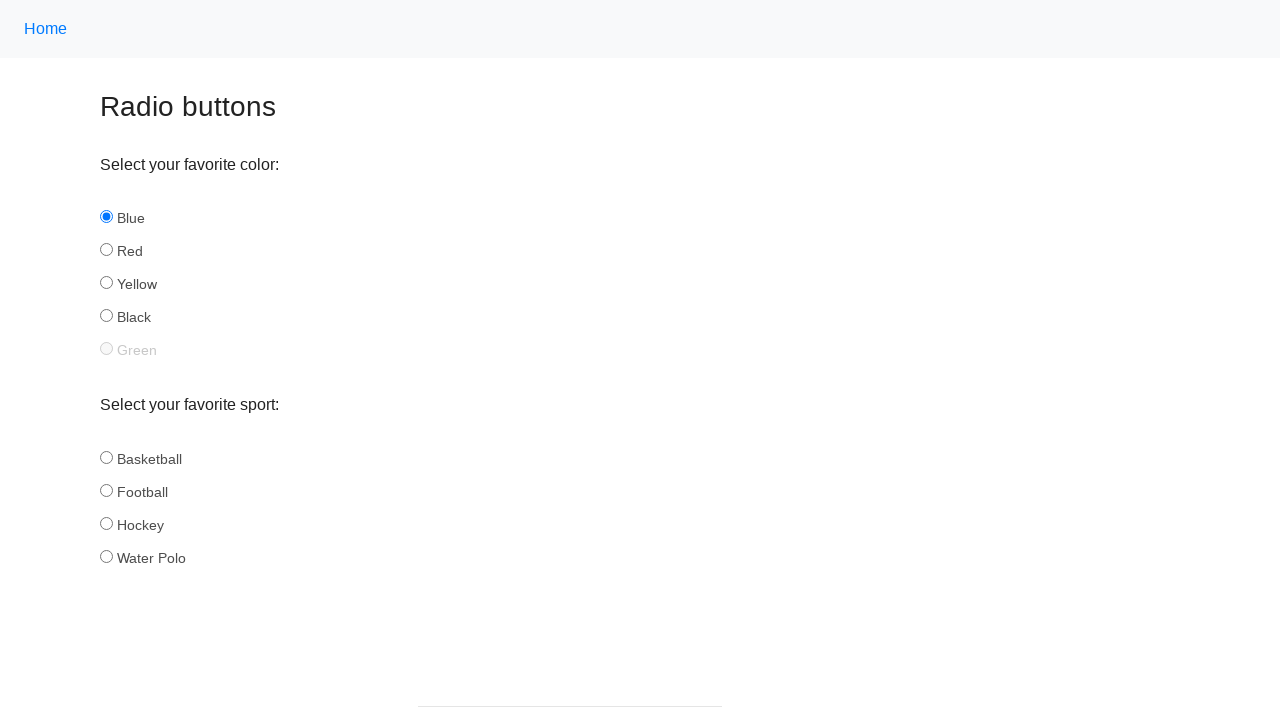

Clicked hockey radio button in sport group at (106, 523) on input[name='sport'] >> nth=2
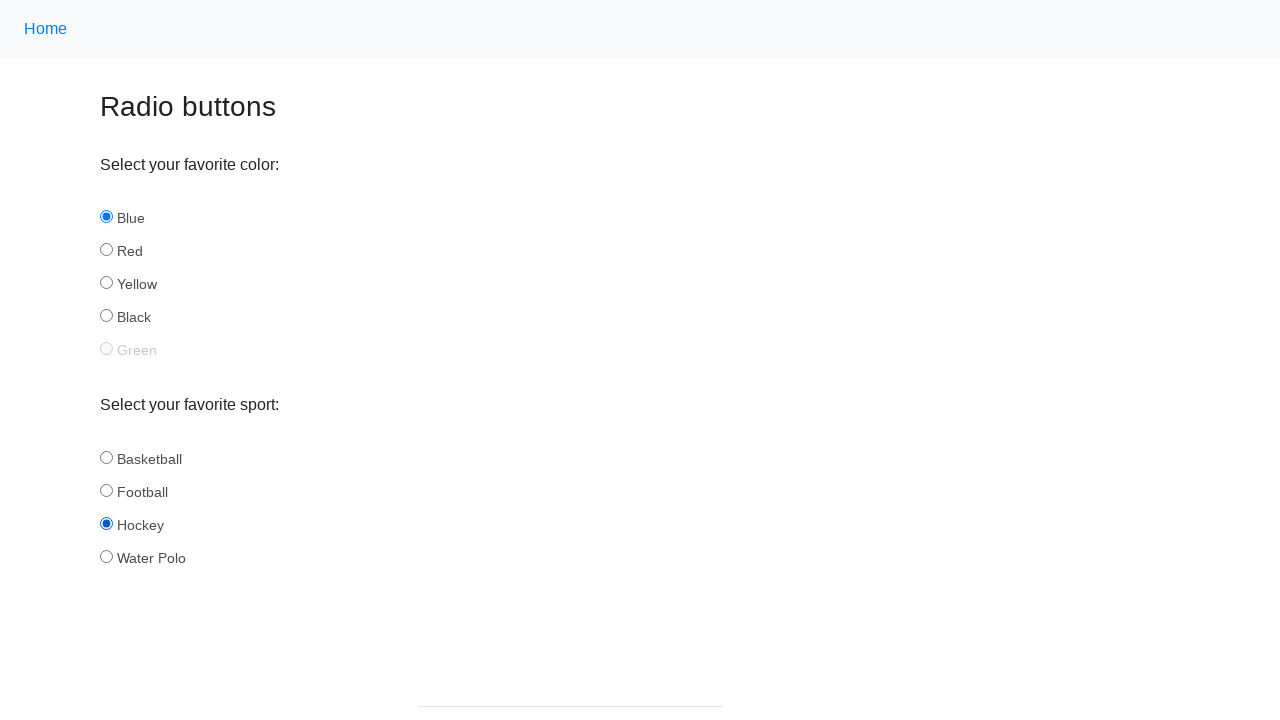

Clicked football radio button in sport group at (106, 490) on input[name='sport'] >> nth=1
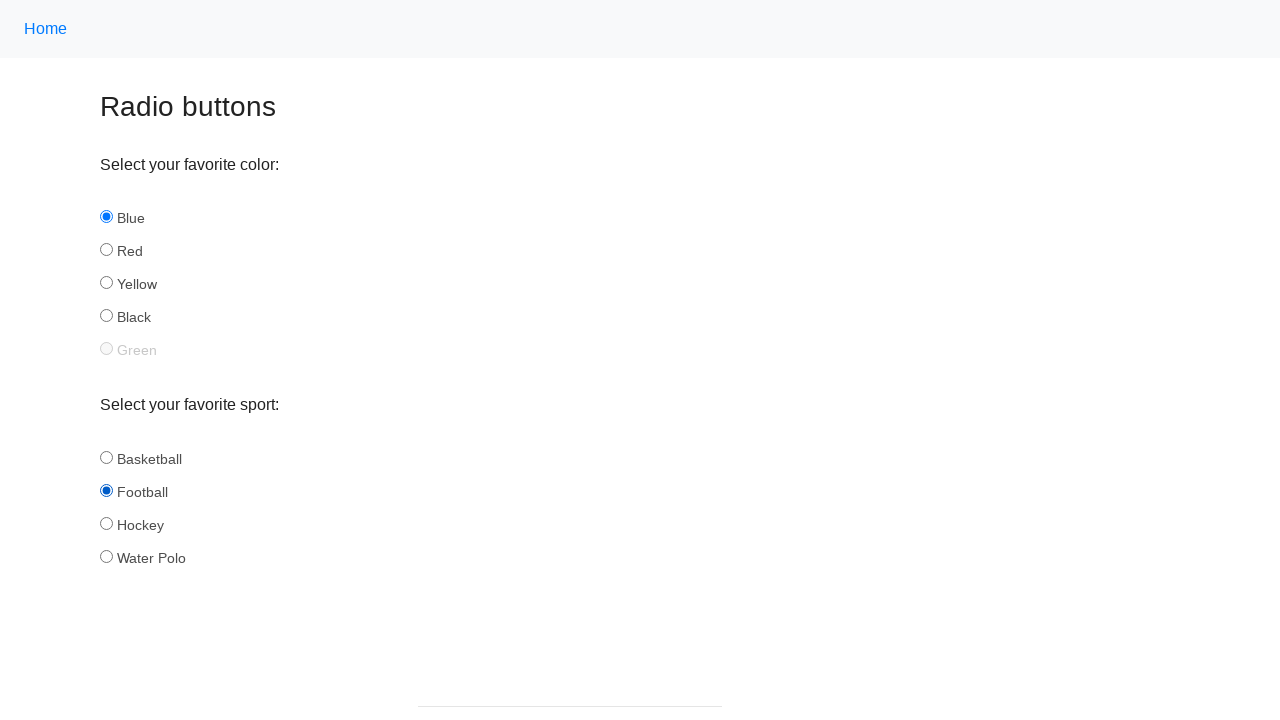

Clicked red radio button in color group at (106, 250) on input[name='color'] >> nth=1
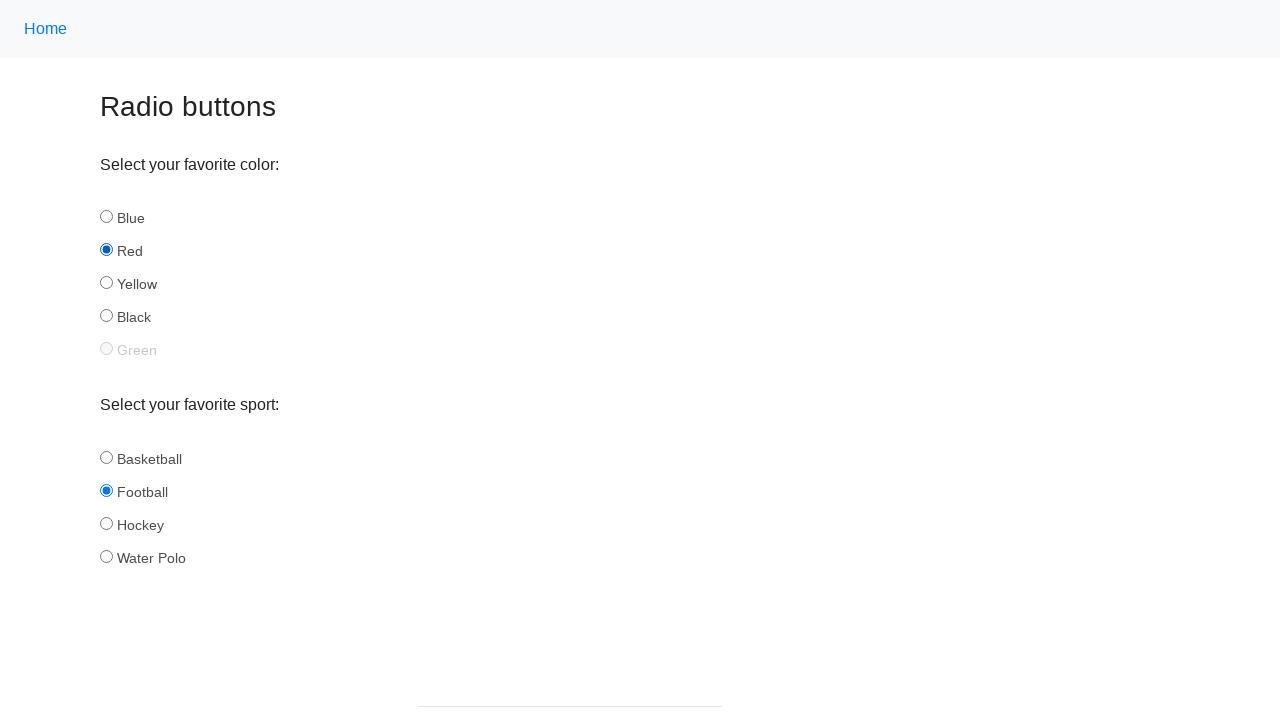

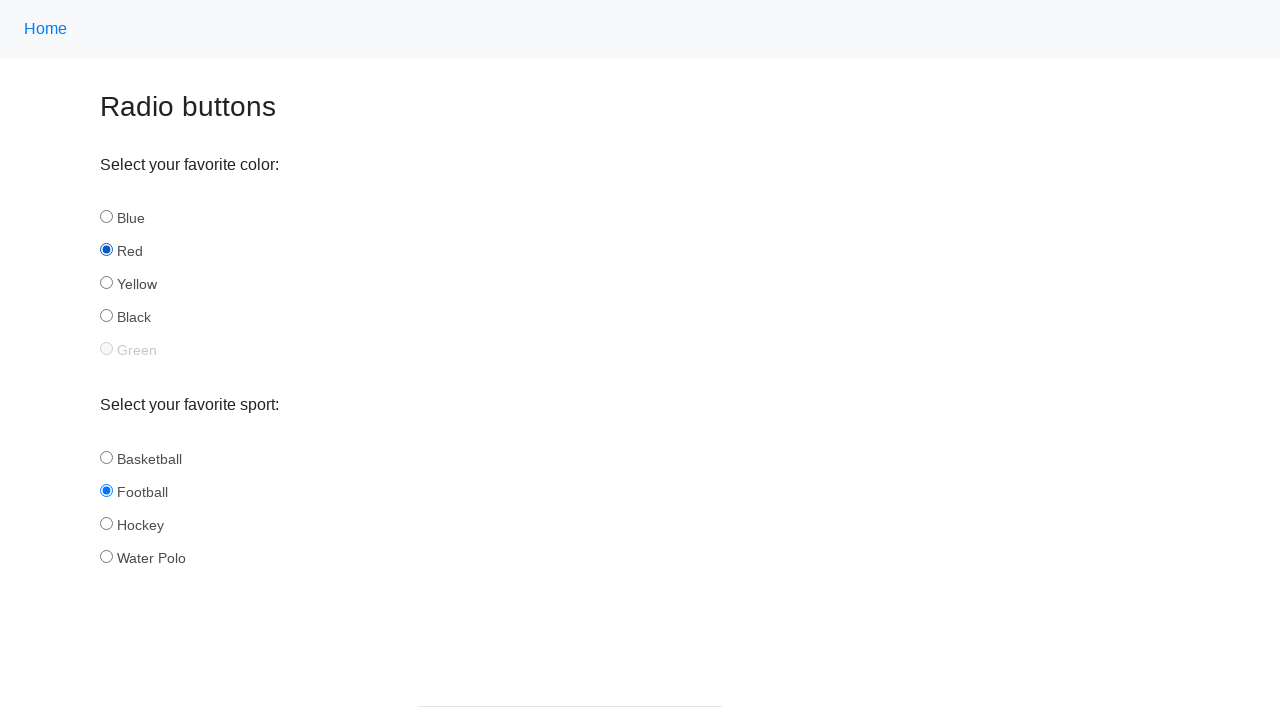